Tests an e-commerce flow by adding specific grocery items (Pumpkin, Broccoli, Cucumber) to cart, proceeding to checkout, and applying a promo code to verify discount functionality.

Starting URL: https://rahulshettyacademy.com/seleniumPractise

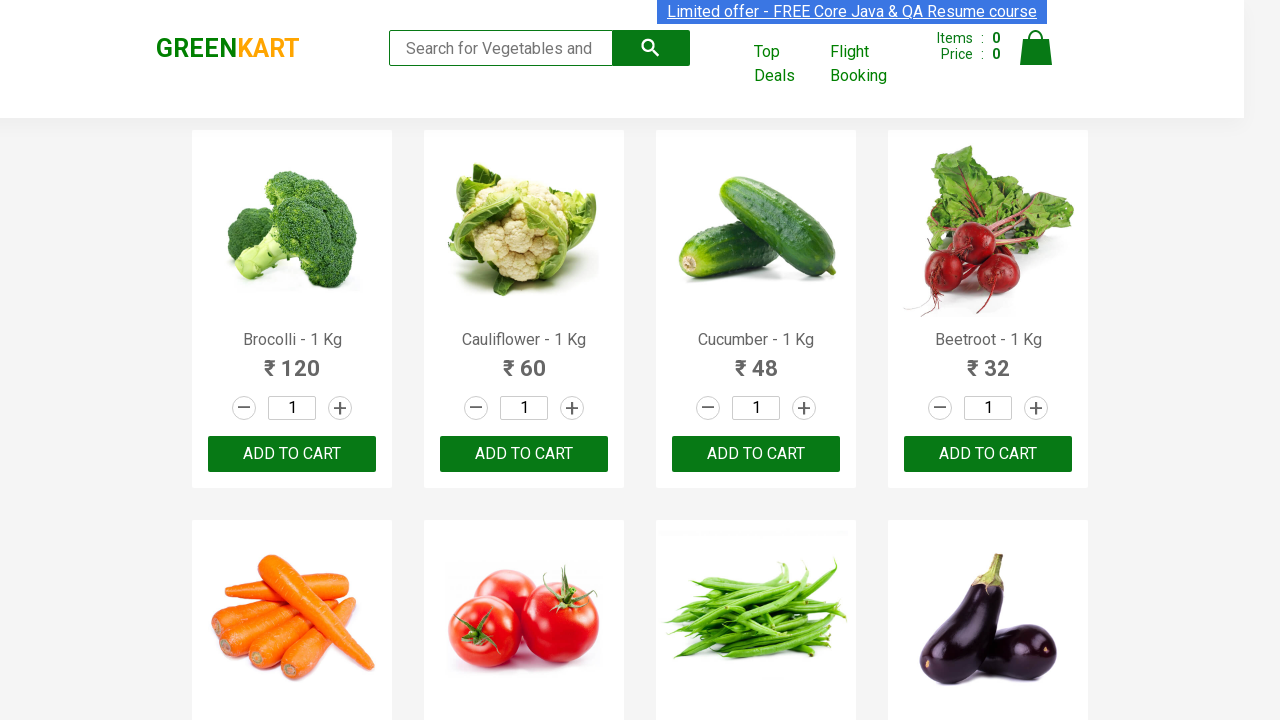

Waited for product list to load
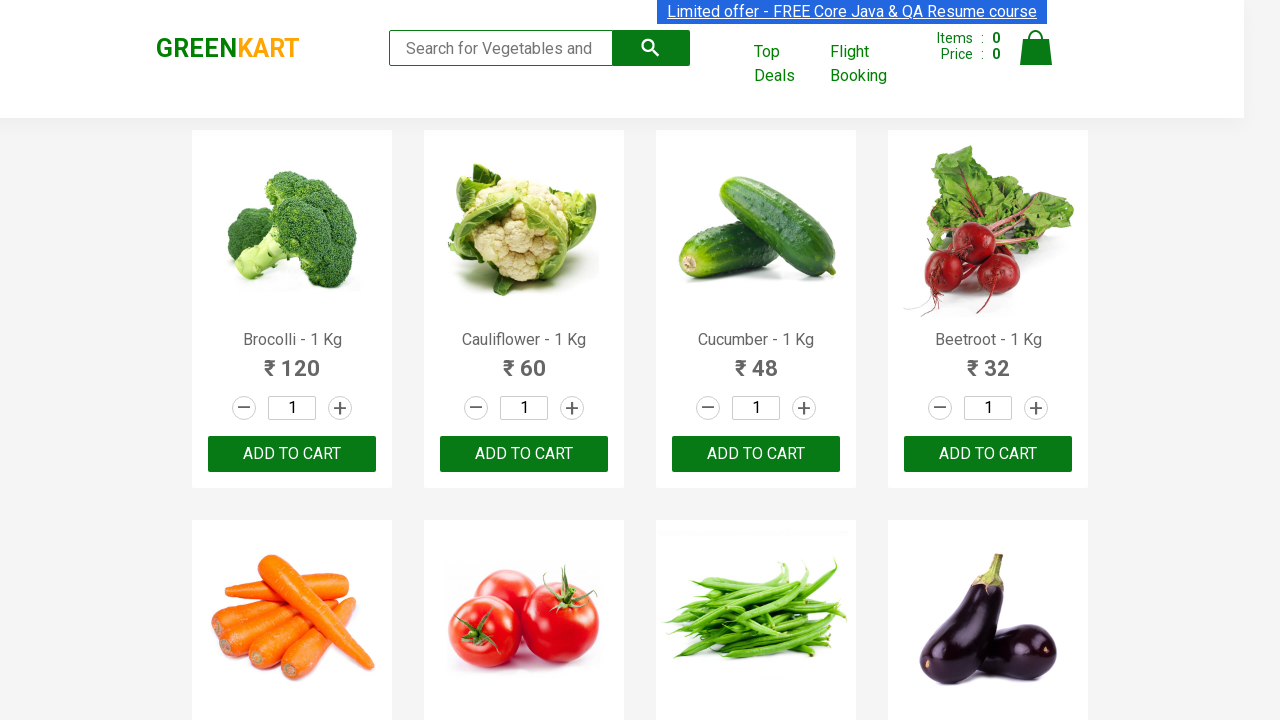

Retrieved all product elements from page
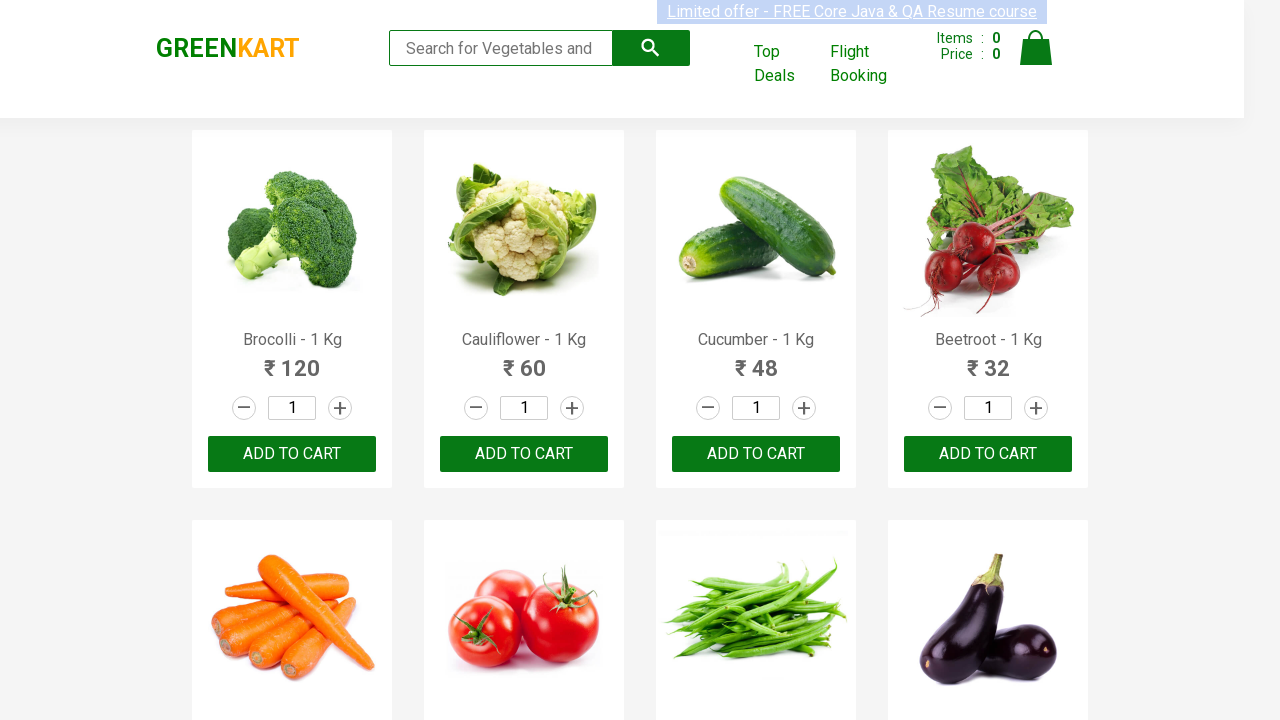

Added Brocolli to cart at (292, 454) on xpath=//button[text()='ADD TO CART'] >> nth=0
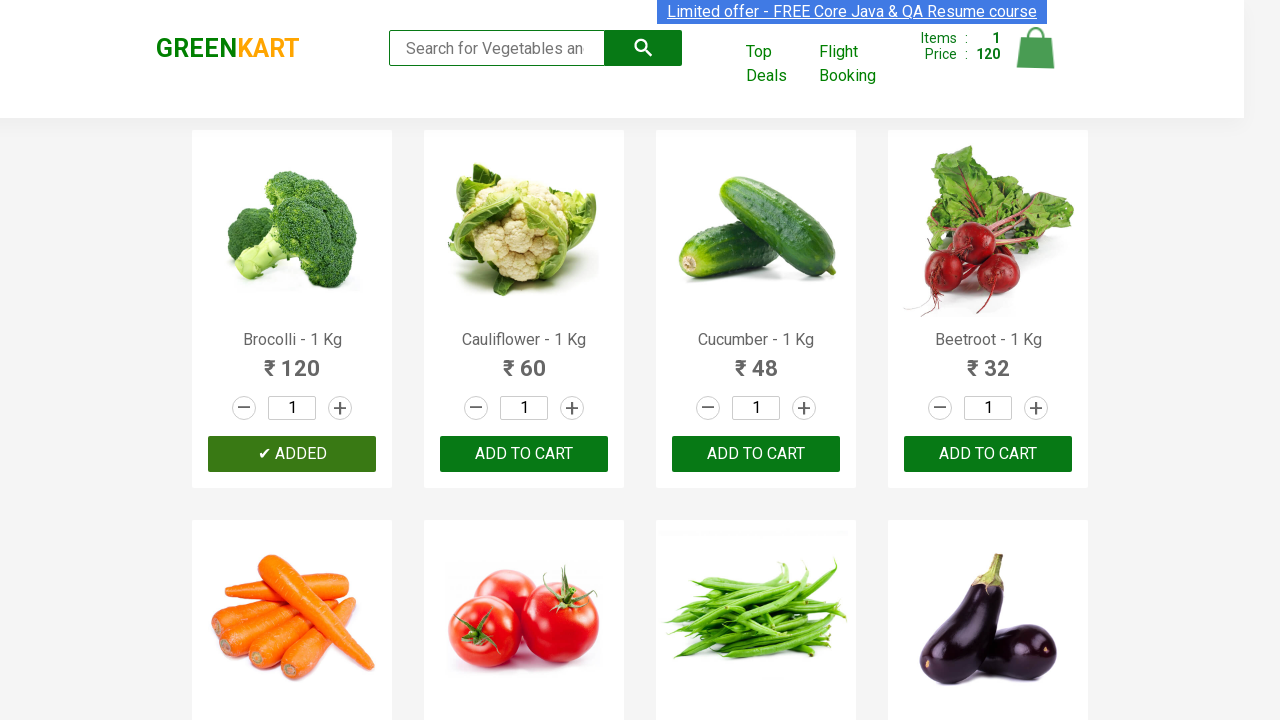

Waited 1 second before adding next item
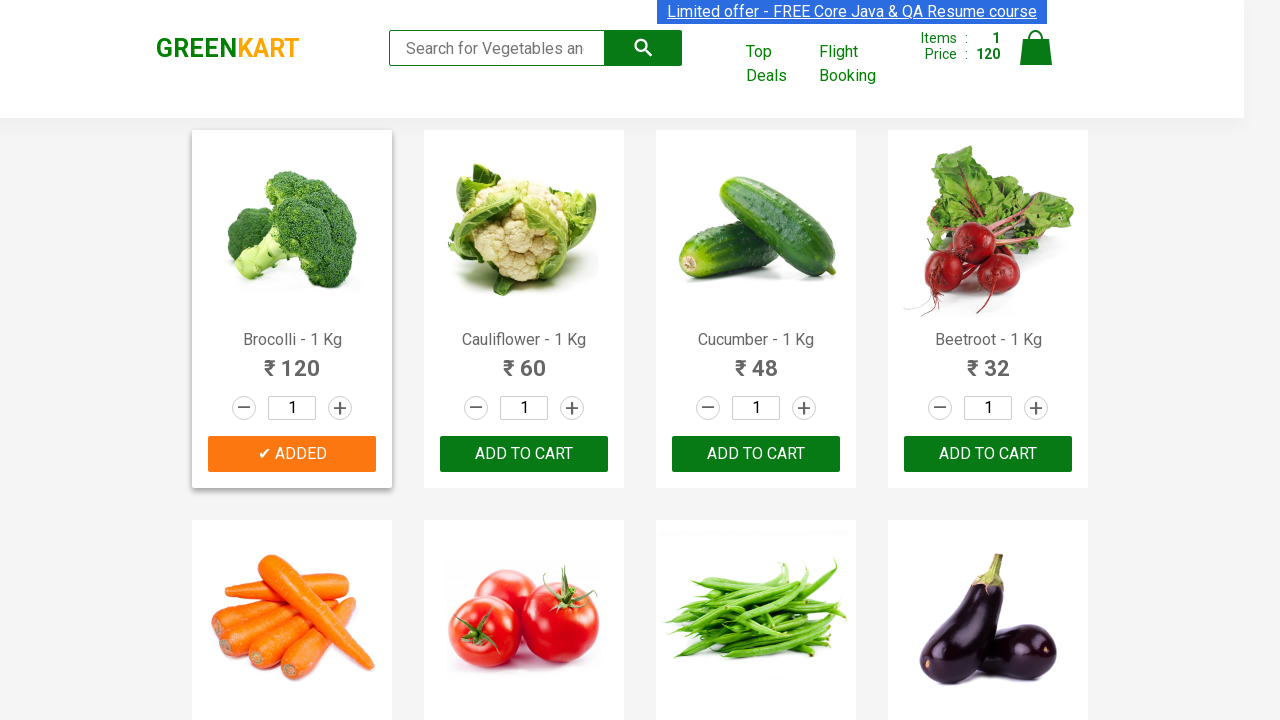

Added Cucumber to cart at (988, 454) on xpath=//button[text()='ADD TO CART'] >> nth=2
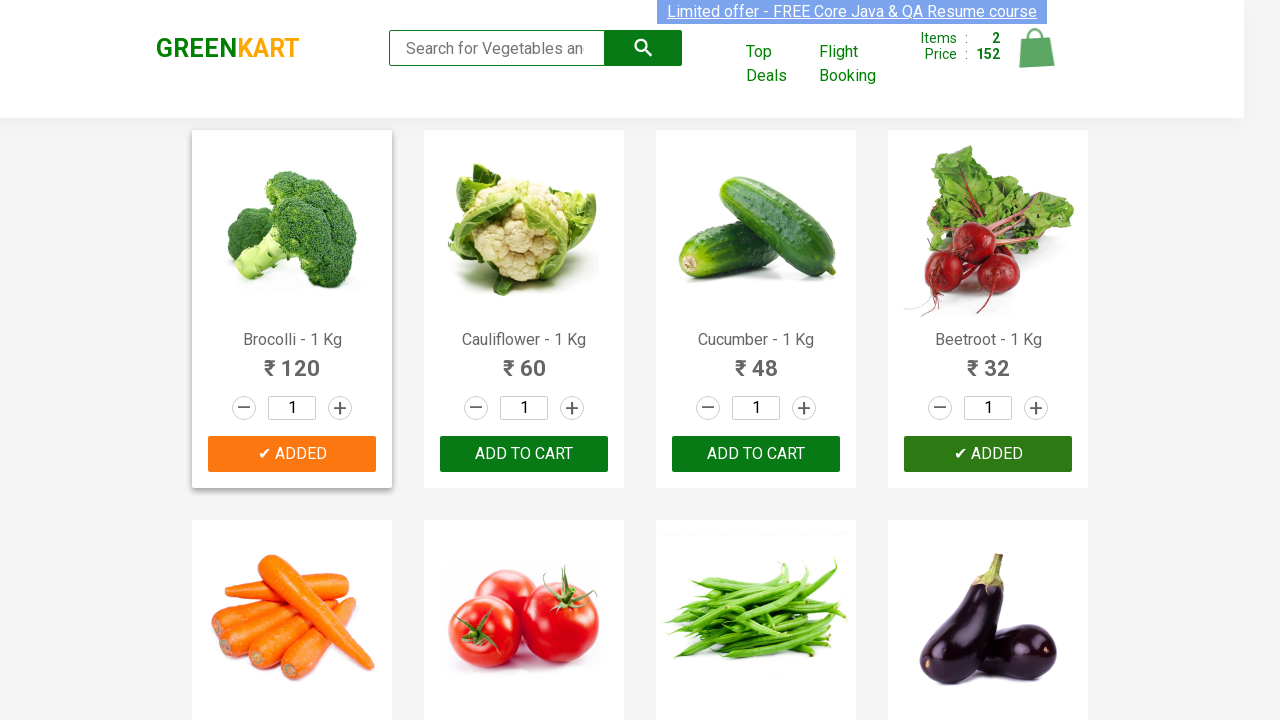

Waited 1 second before adding next item
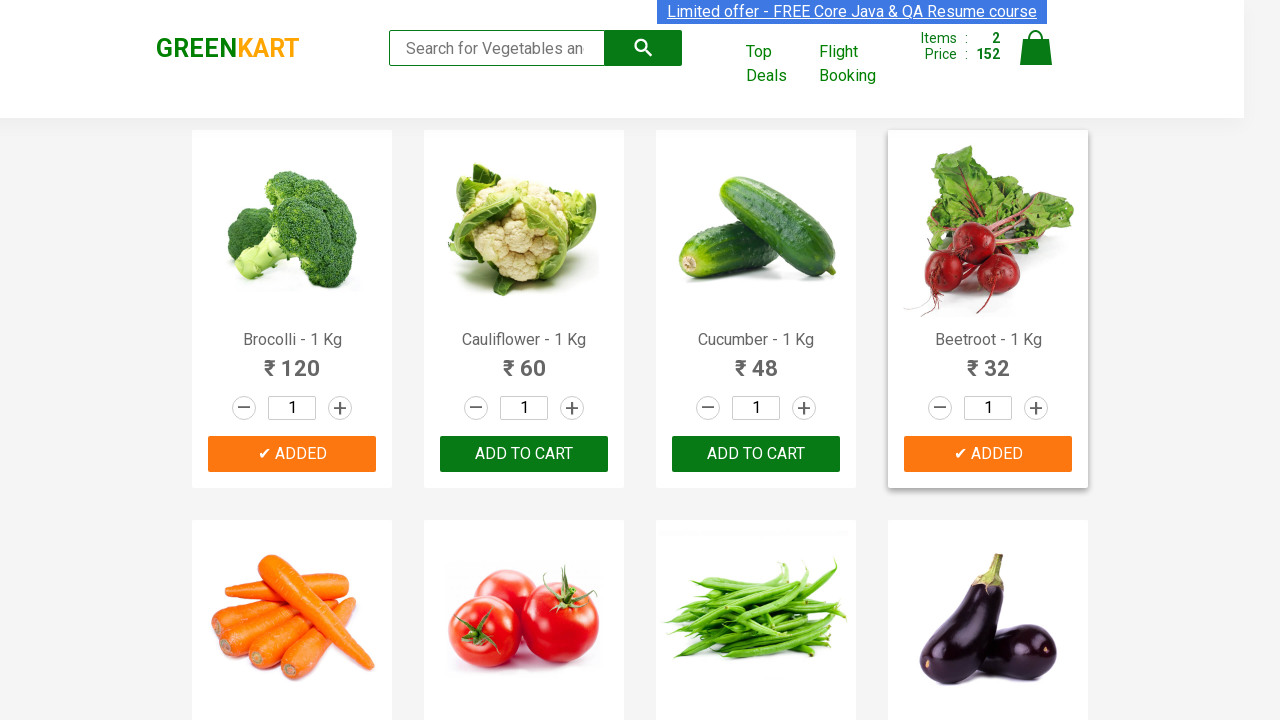

Added Pumpkin to cart at (292, 360) on xpath=//button[text()='ADD TO CART'] >> nth=11
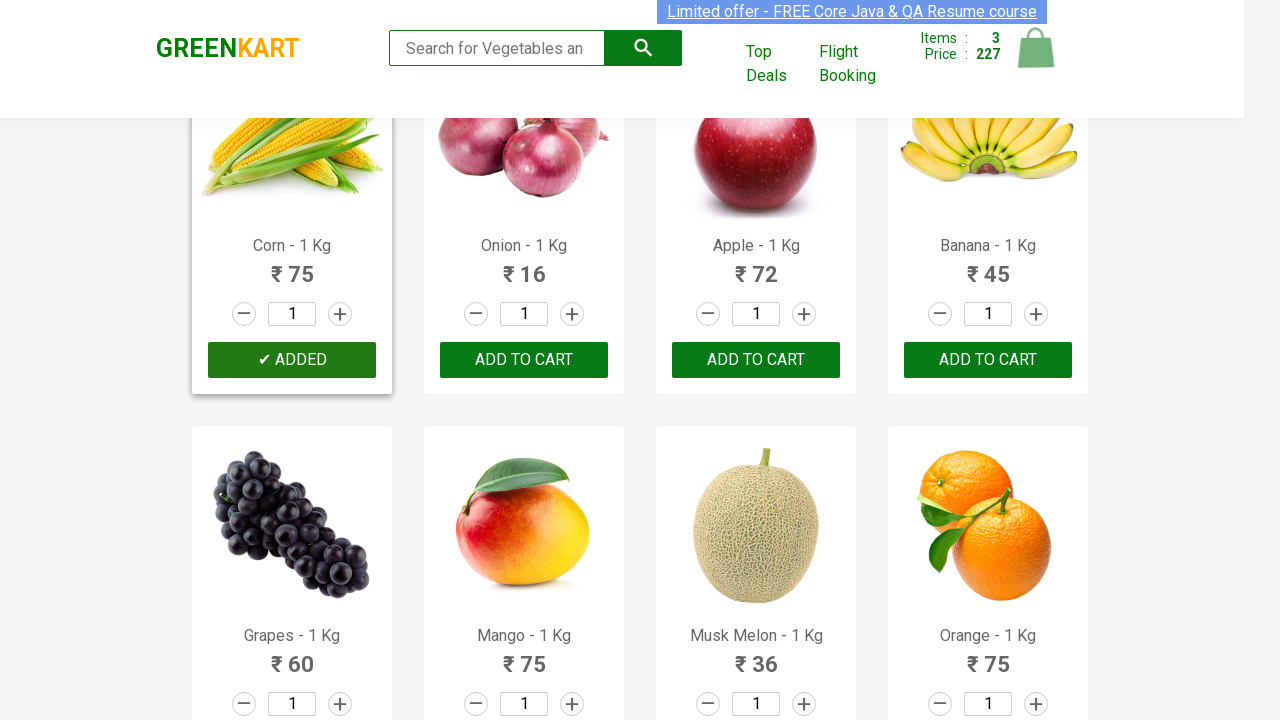

Waited 1 second before adding next item
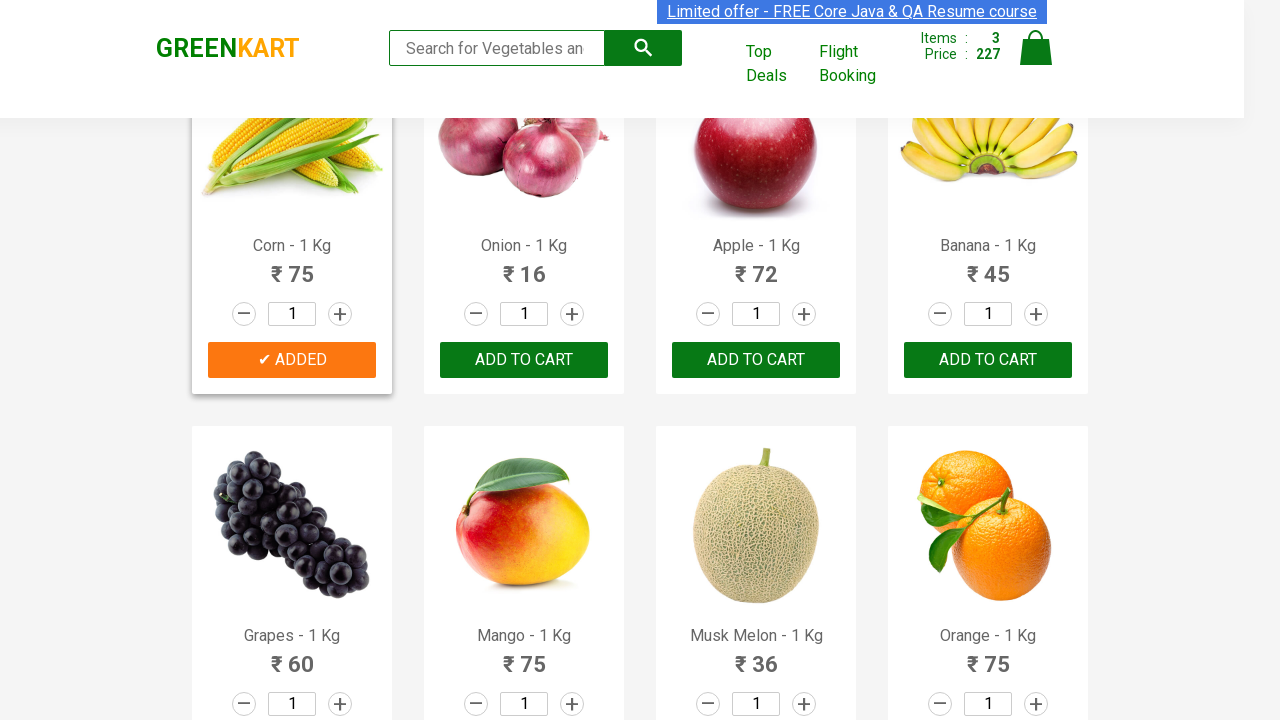

Clicked on Cart icon to view cart at (1036, 48) on img[alt='Cart']
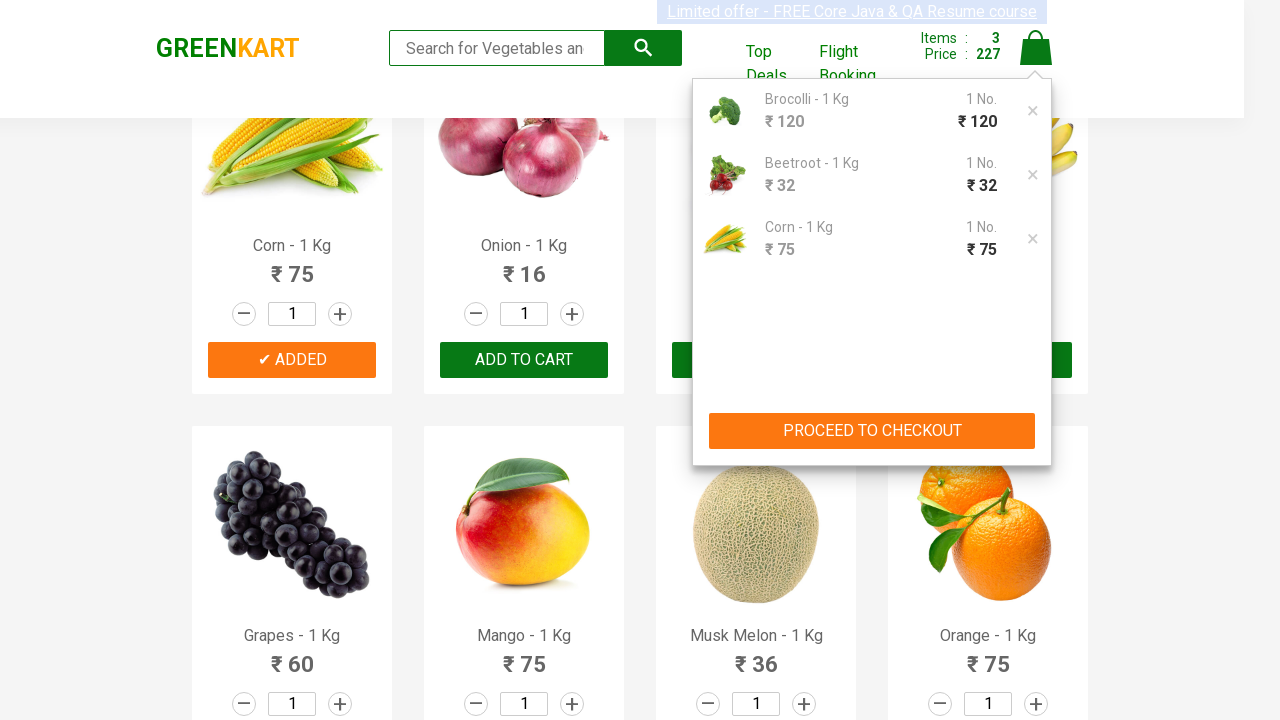

Clicked PROCEED TO CHECKOUT button at (872, 431) on xpath=//button[text()='PROCEED TO CHECKOUT']
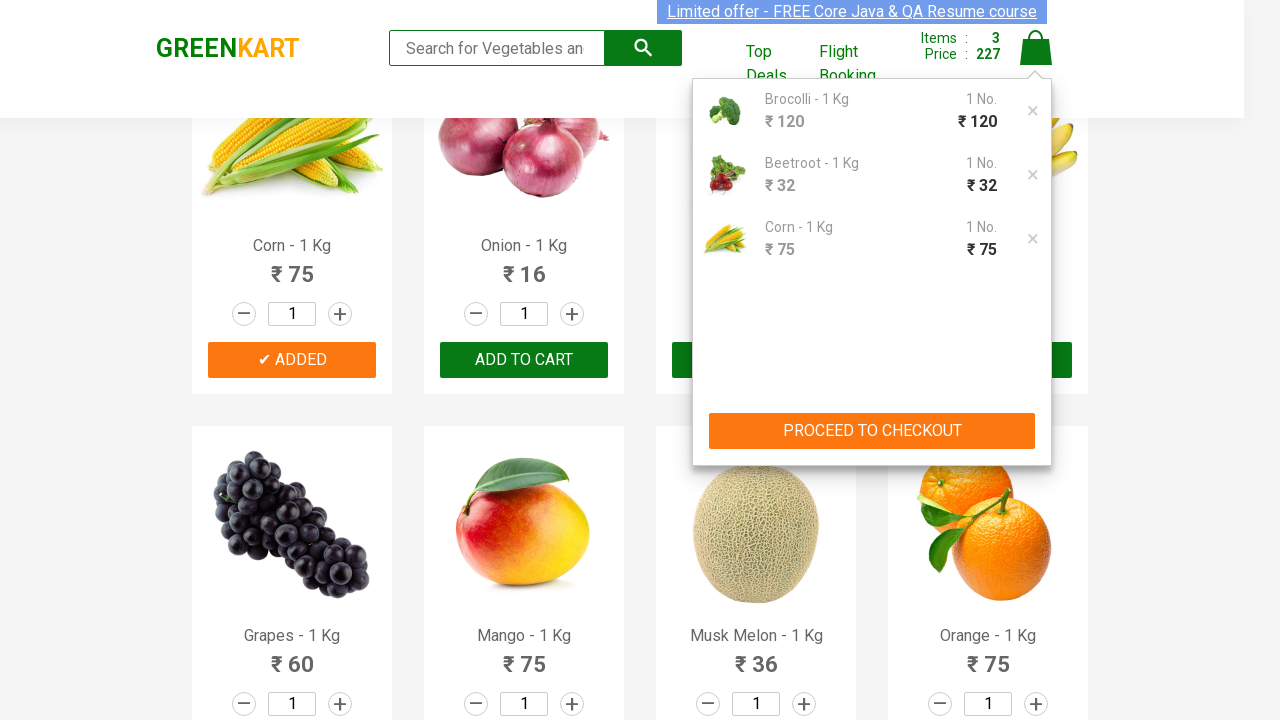

Entered promo code 'rahulshettyacademy' on input.promoCode
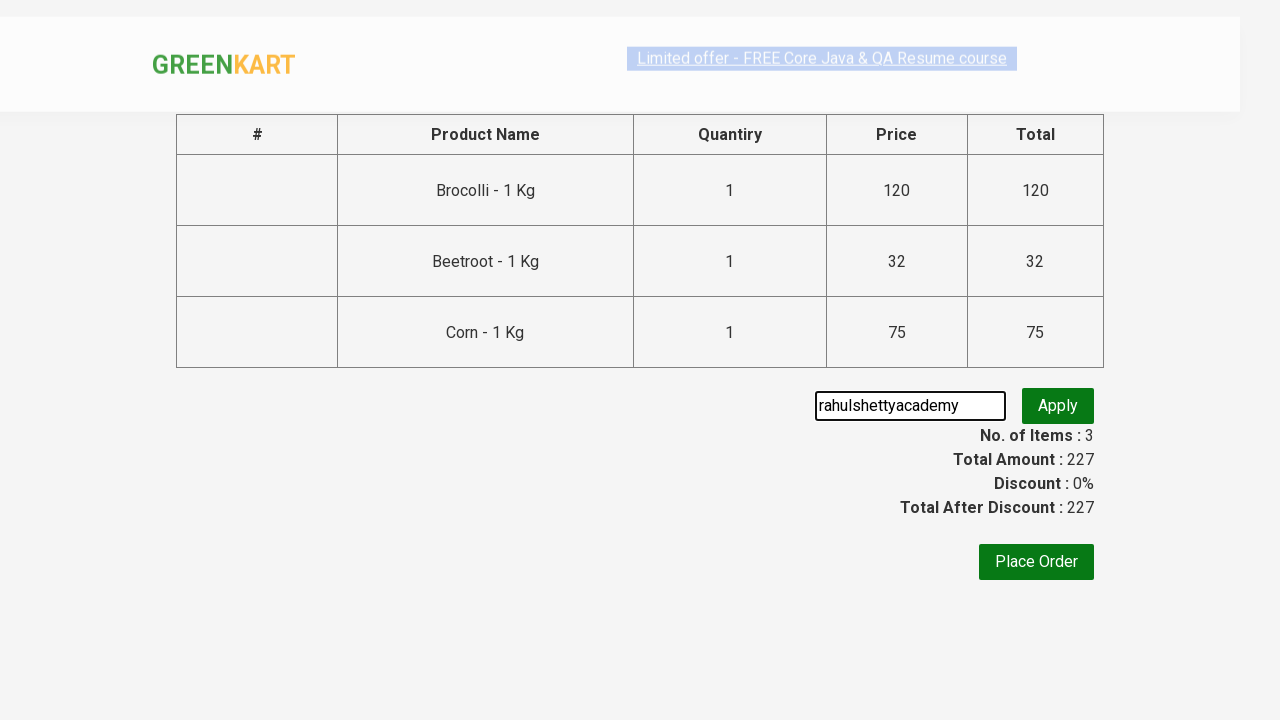

Clicked Apply button to apply promo code at (1058, 406) on button.promoBtn
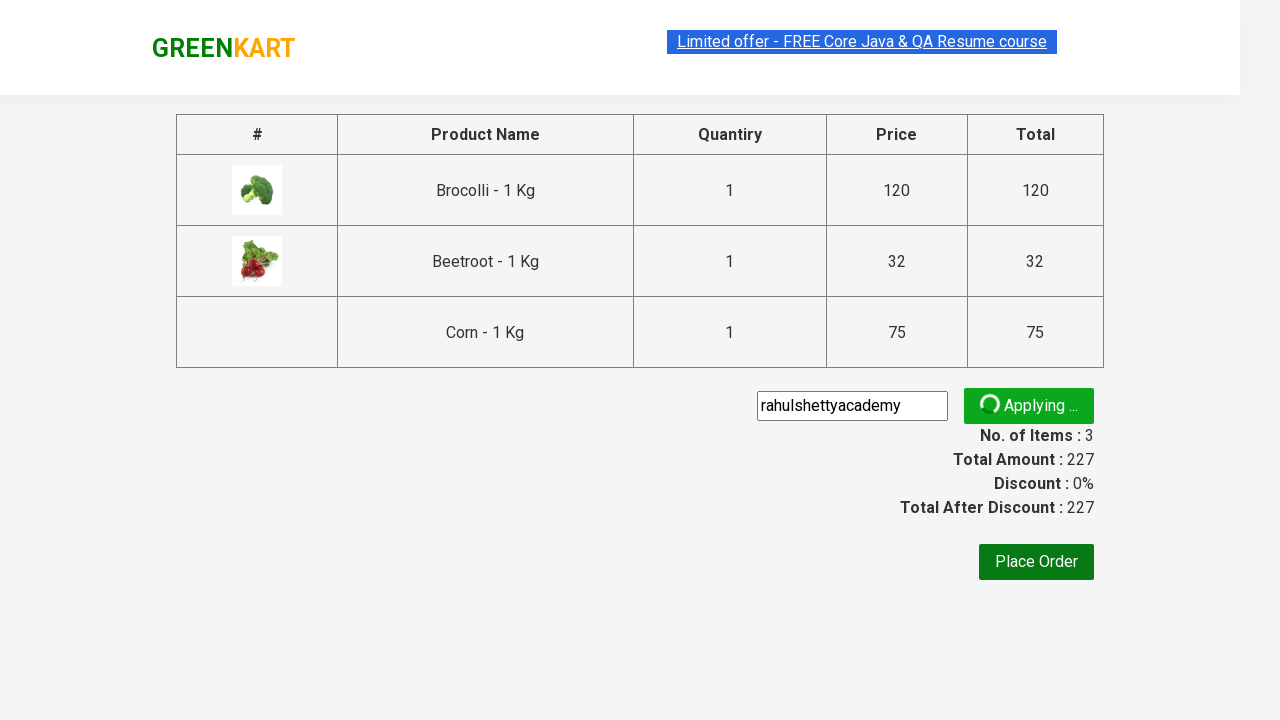

Promo code successfully applied and confirmation message displayed
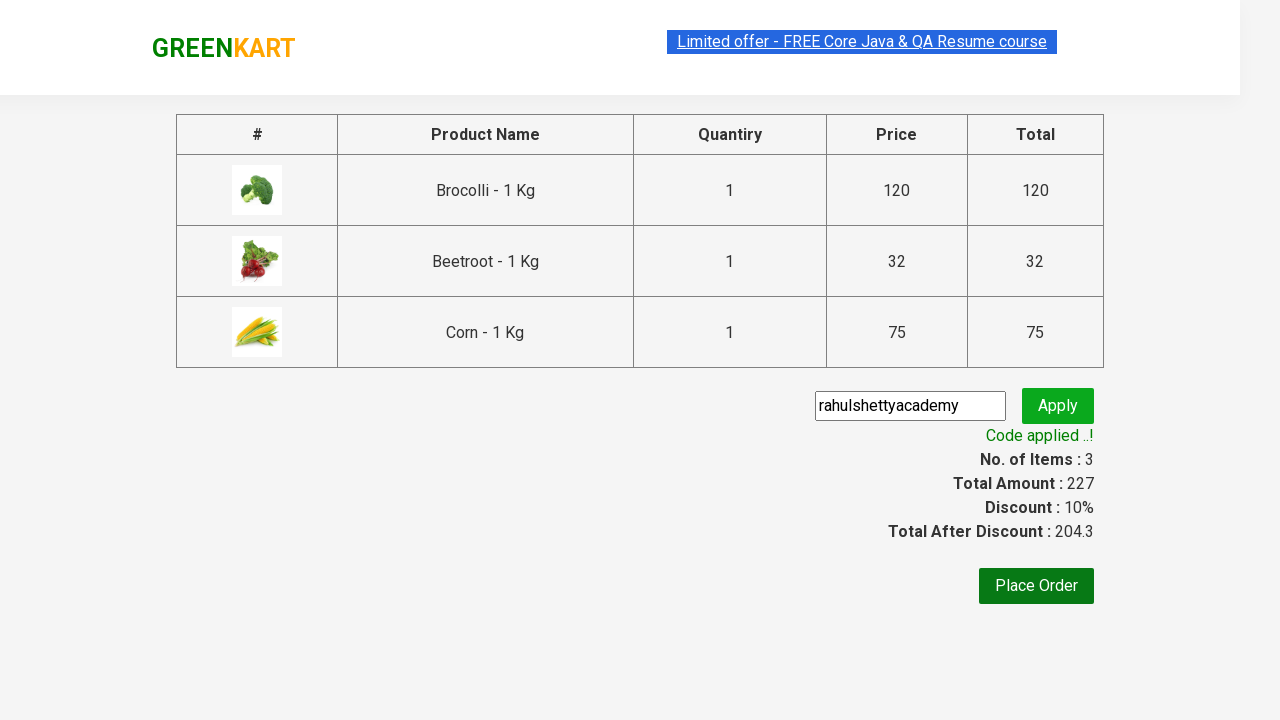

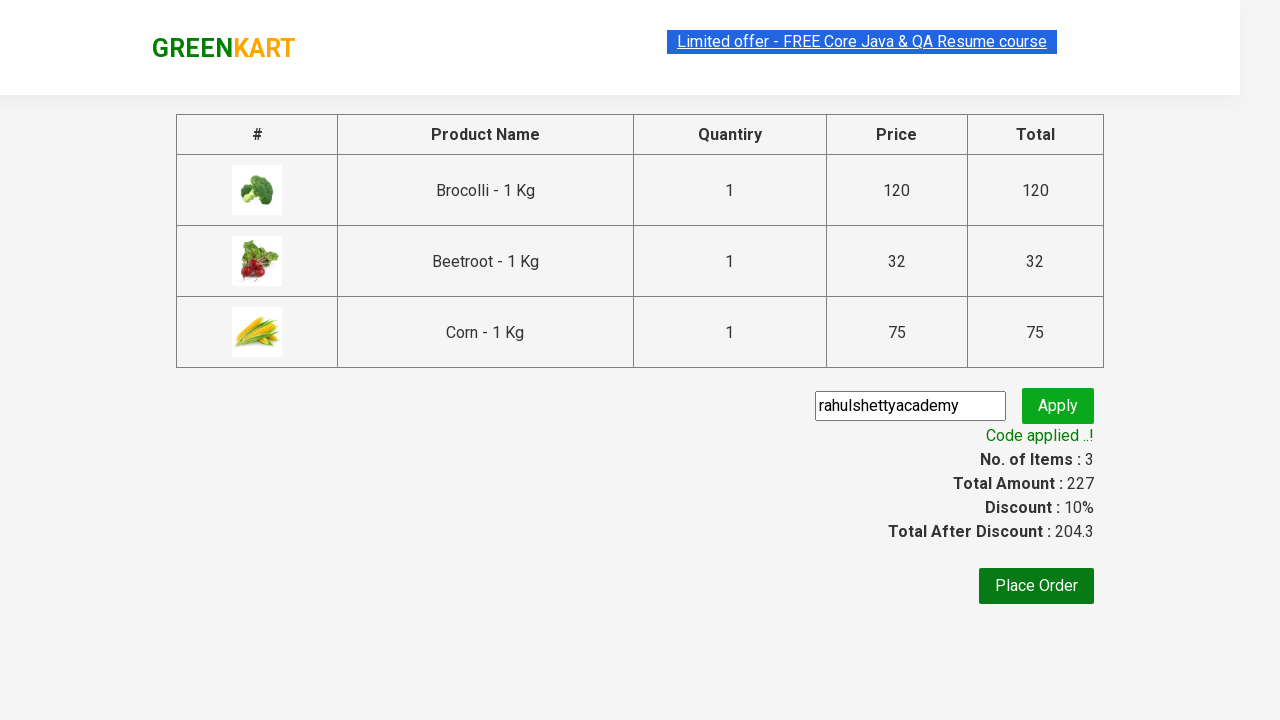